Tests sorting a data table without attributes in ascending order by clicking the dues column header and verifying the values are sorted

Starting URL: http://the-internet.herokuapp.com/tables

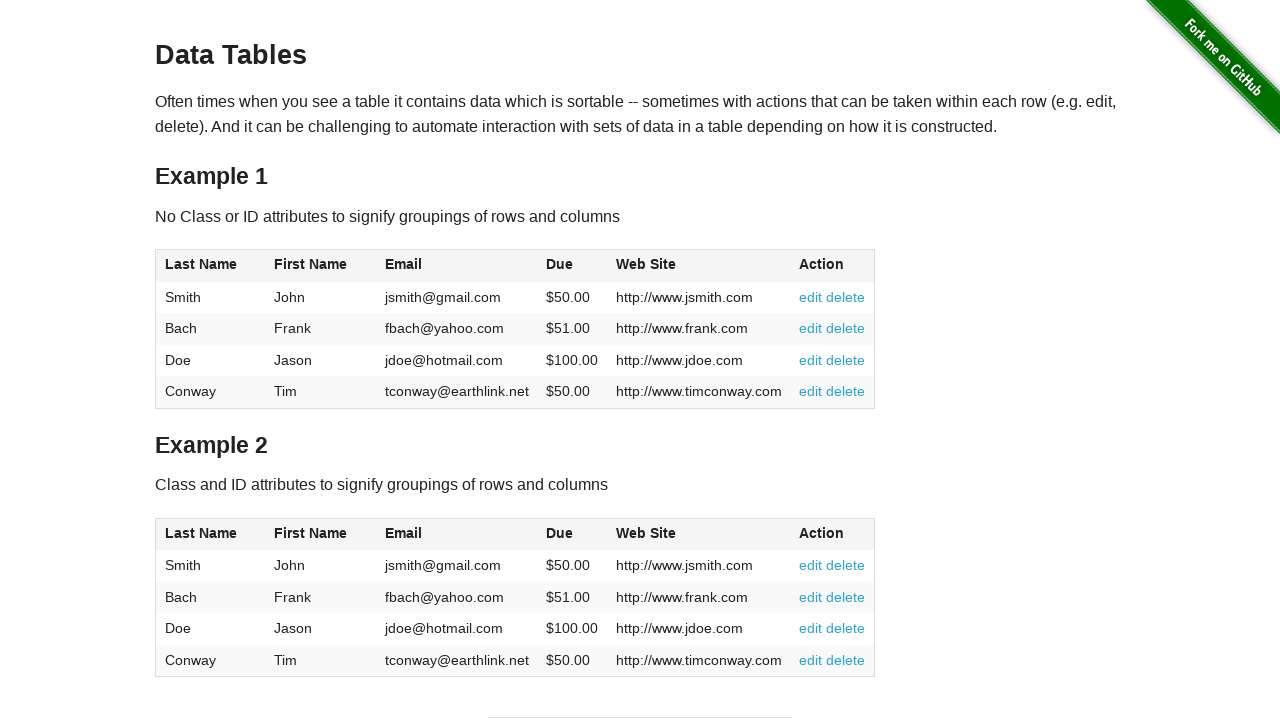

Clicked the dues column header to sort in ascending order at (572, 266) on #table1 thead tr th:nth-of-type(4)
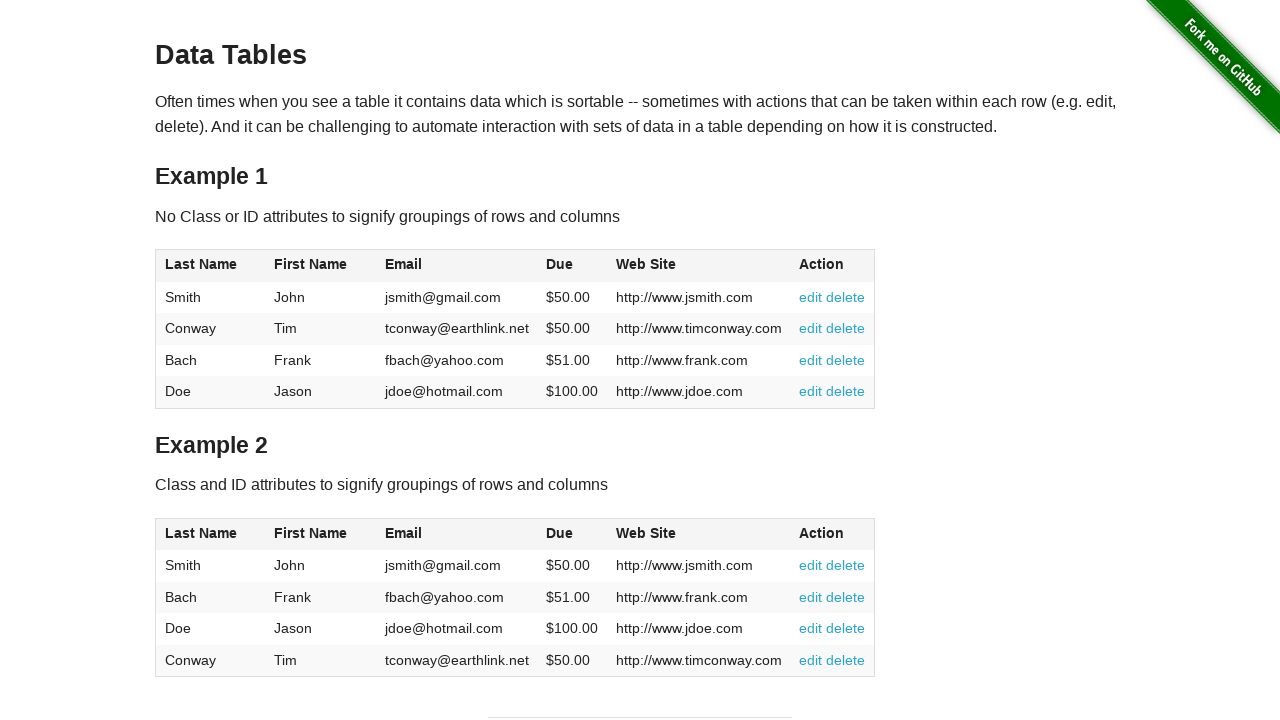

Verified table data is present in the dues column
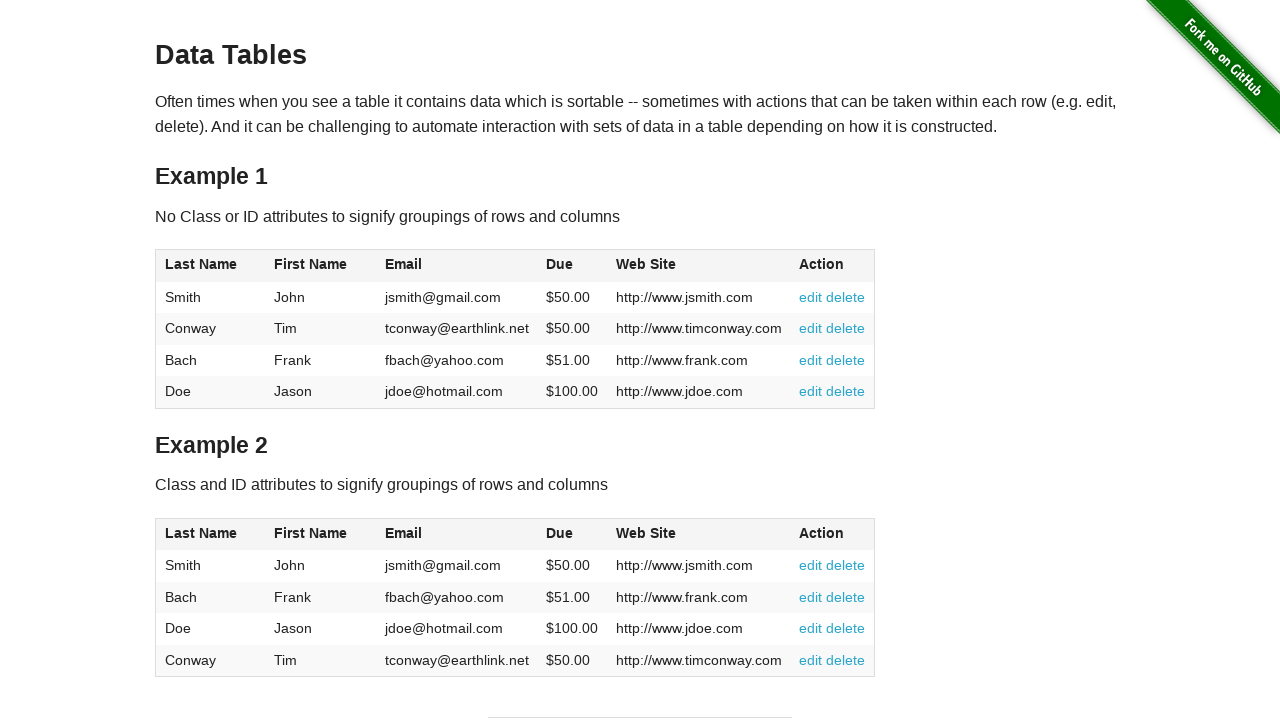

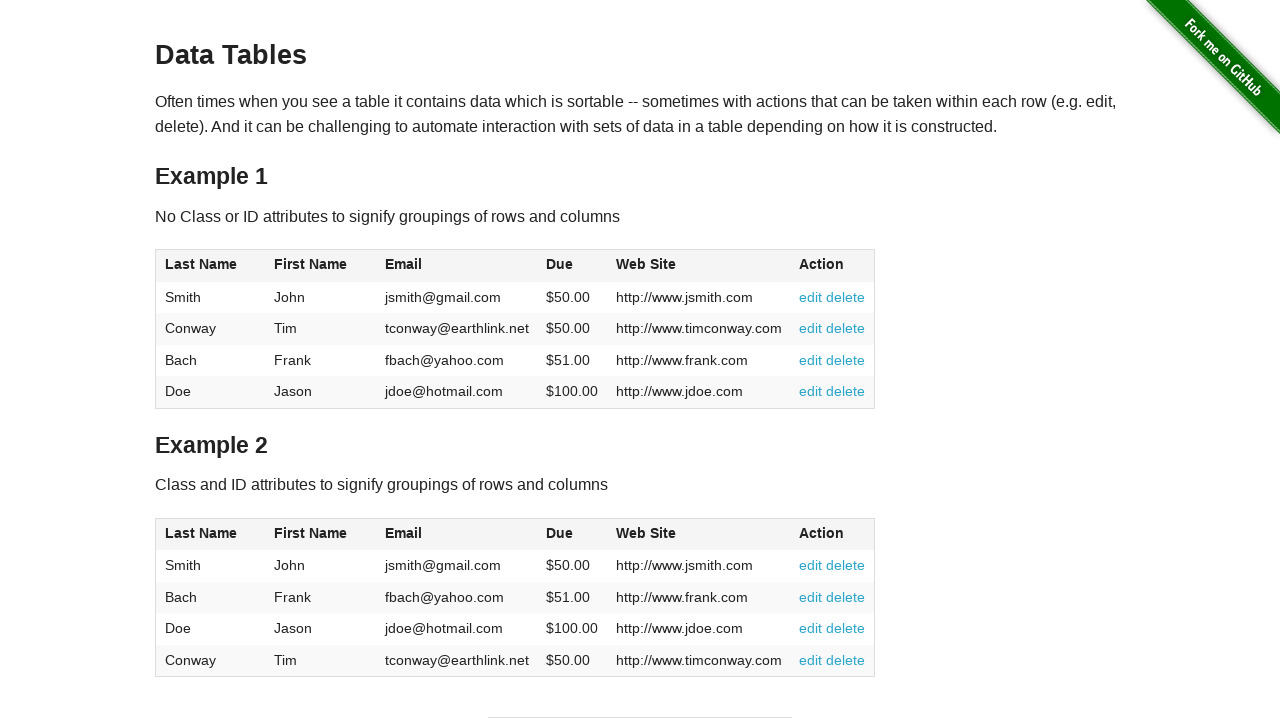